Navigates to the Products page on Automation Exercise website, verifies the All Products section is visible, and clicks to view the product details for a specific product.

Starting URL: https://www.automationexercise.com

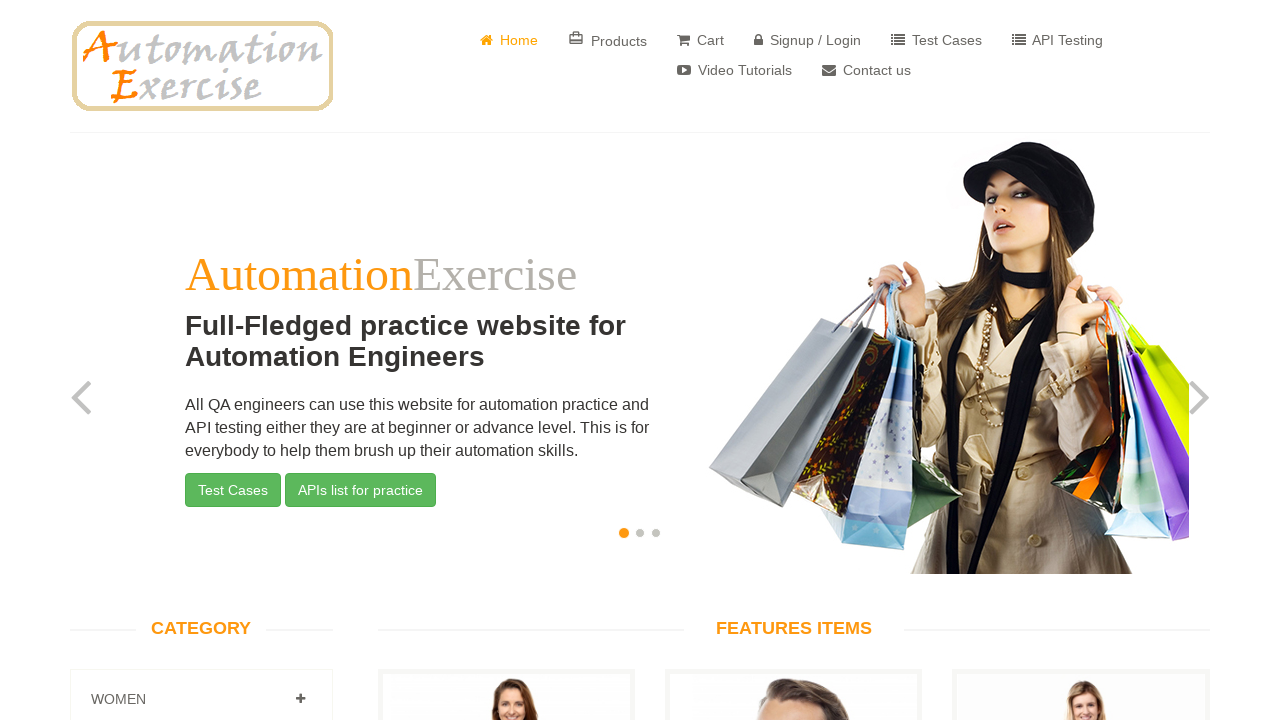

Clicked on Products link in navigation at (608, 40) on :text-is("Products")
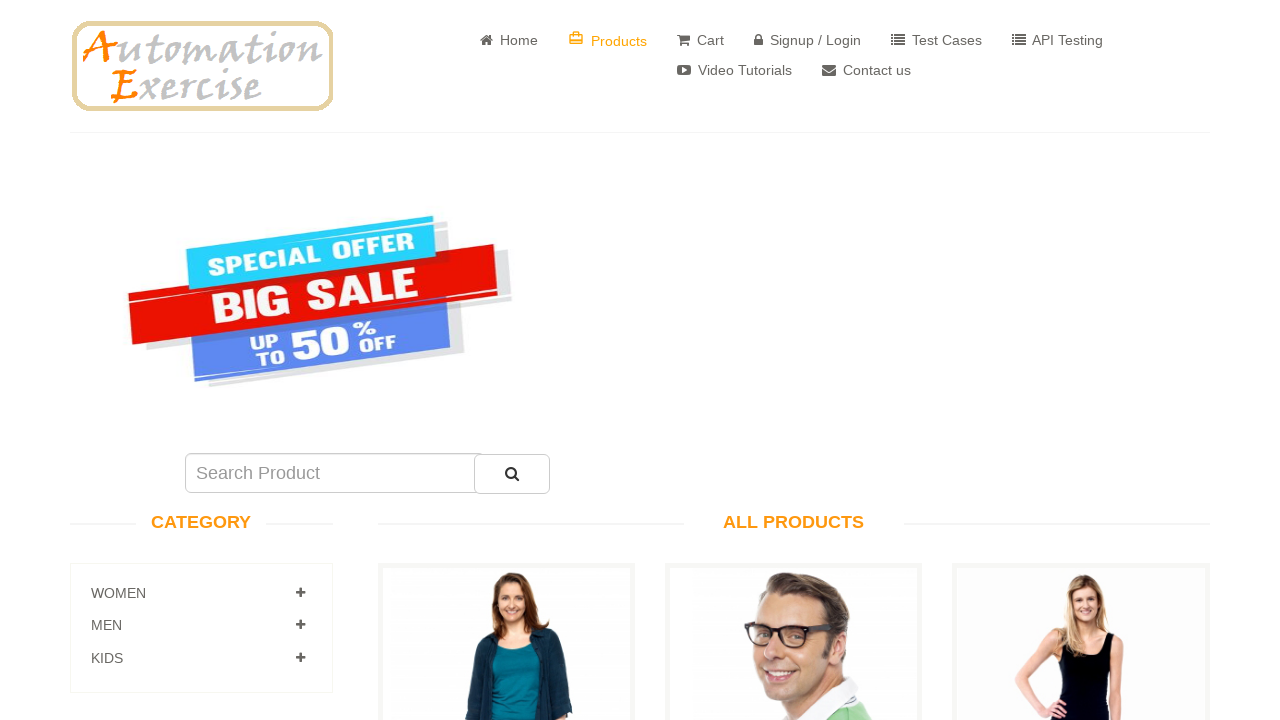

All Products heading is now visible
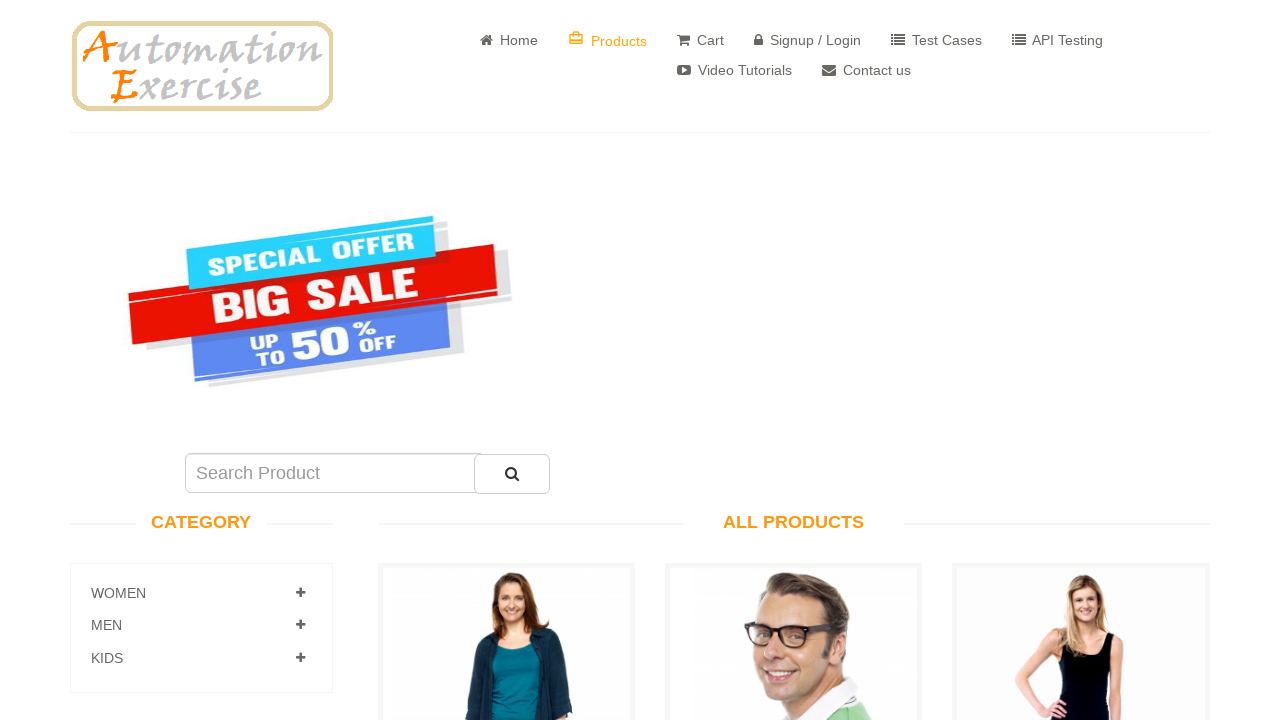

Clicked on View Product link for the first product at (506, 361) on .choose >> [href='/product_details/1']
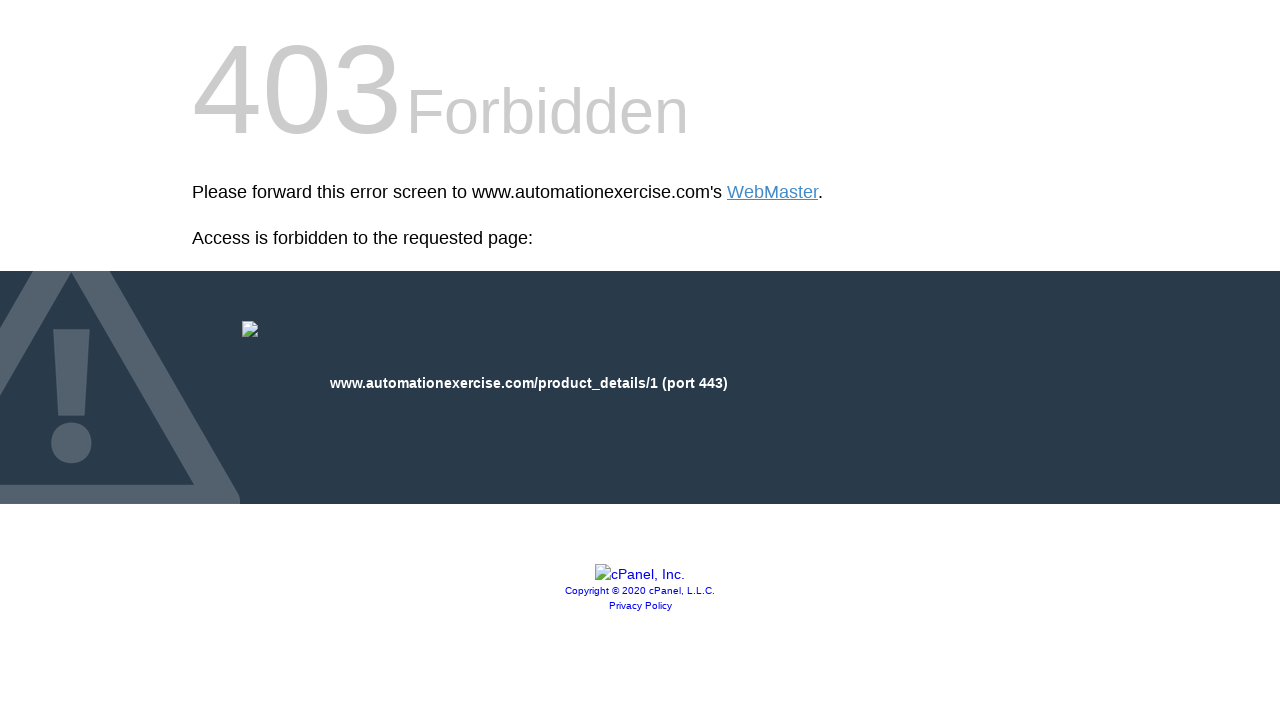

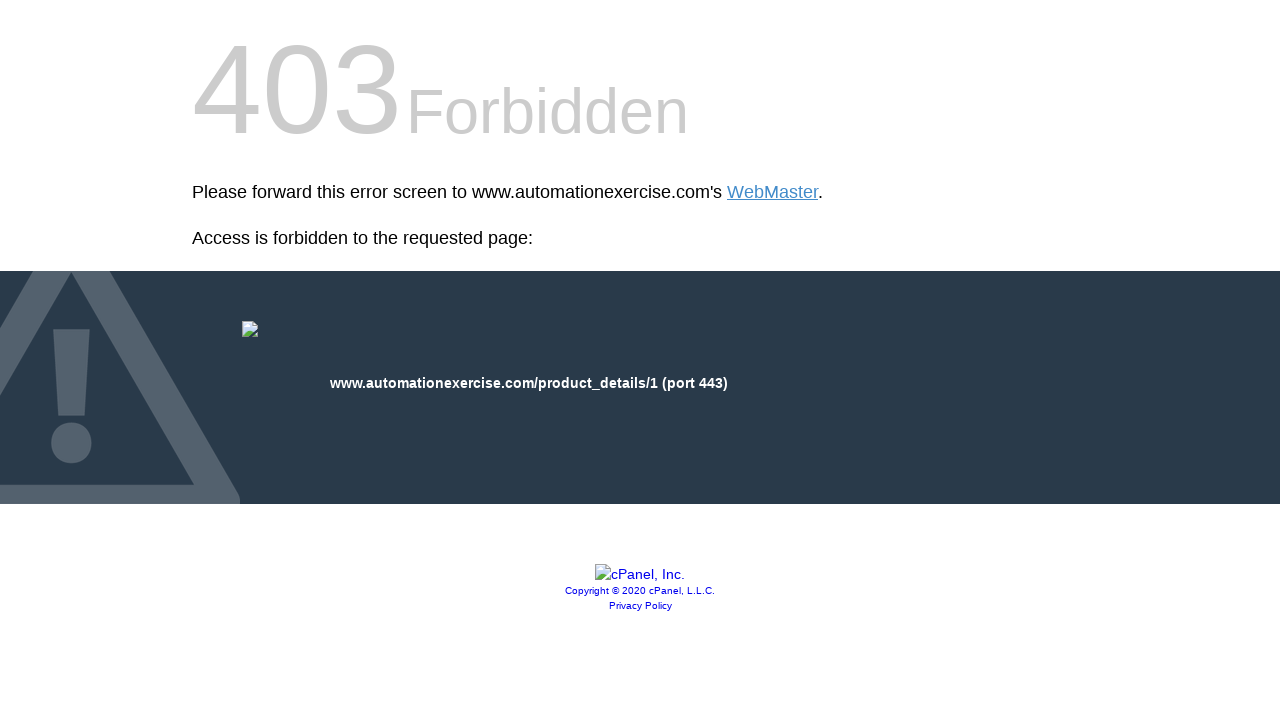